Verifies the current URL of the OrangeHRM application

Starting URL: https://opensource-demo.orangehrmlive.com/web/index.php/auth/login

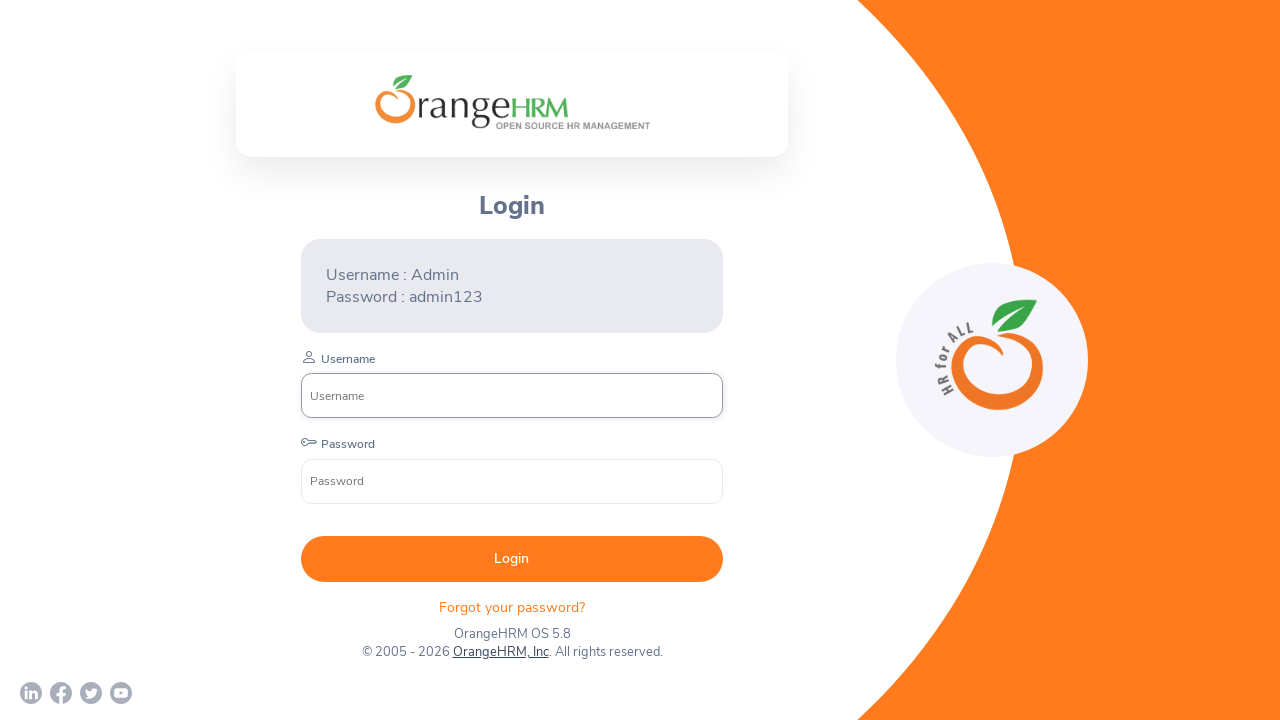

Waited for page to reach networkidle state
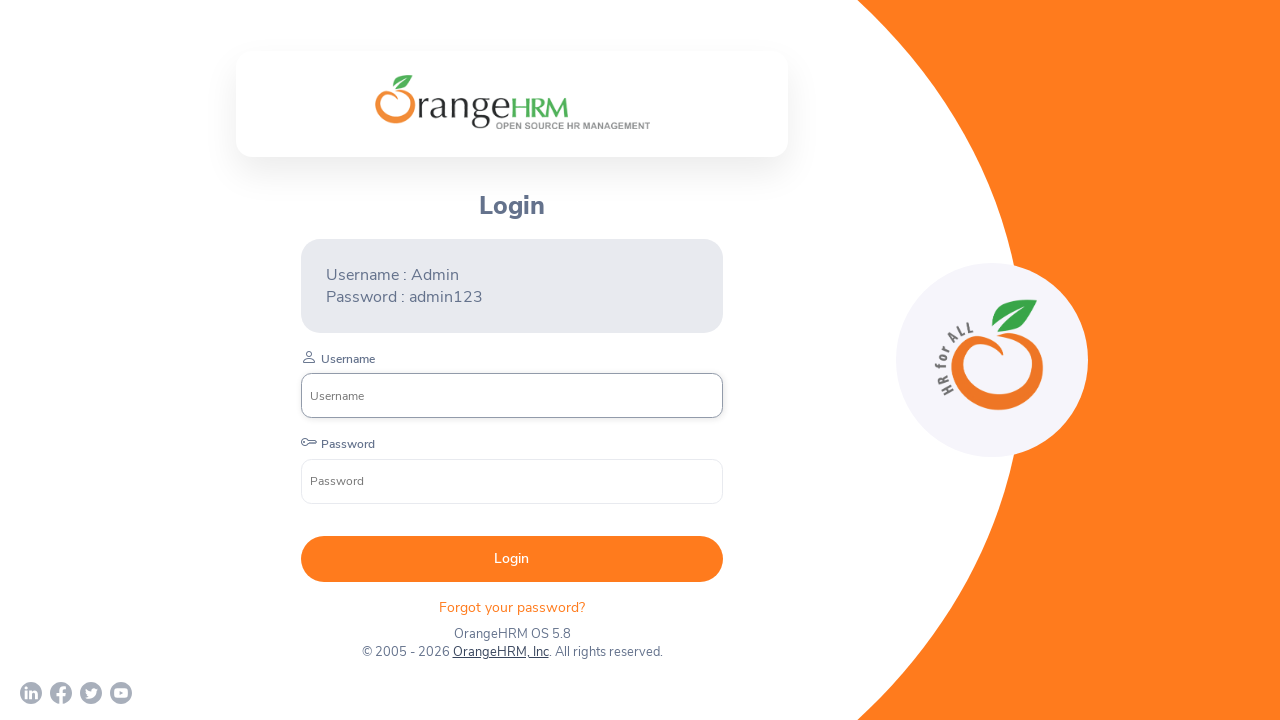

Retrieved current URL from page
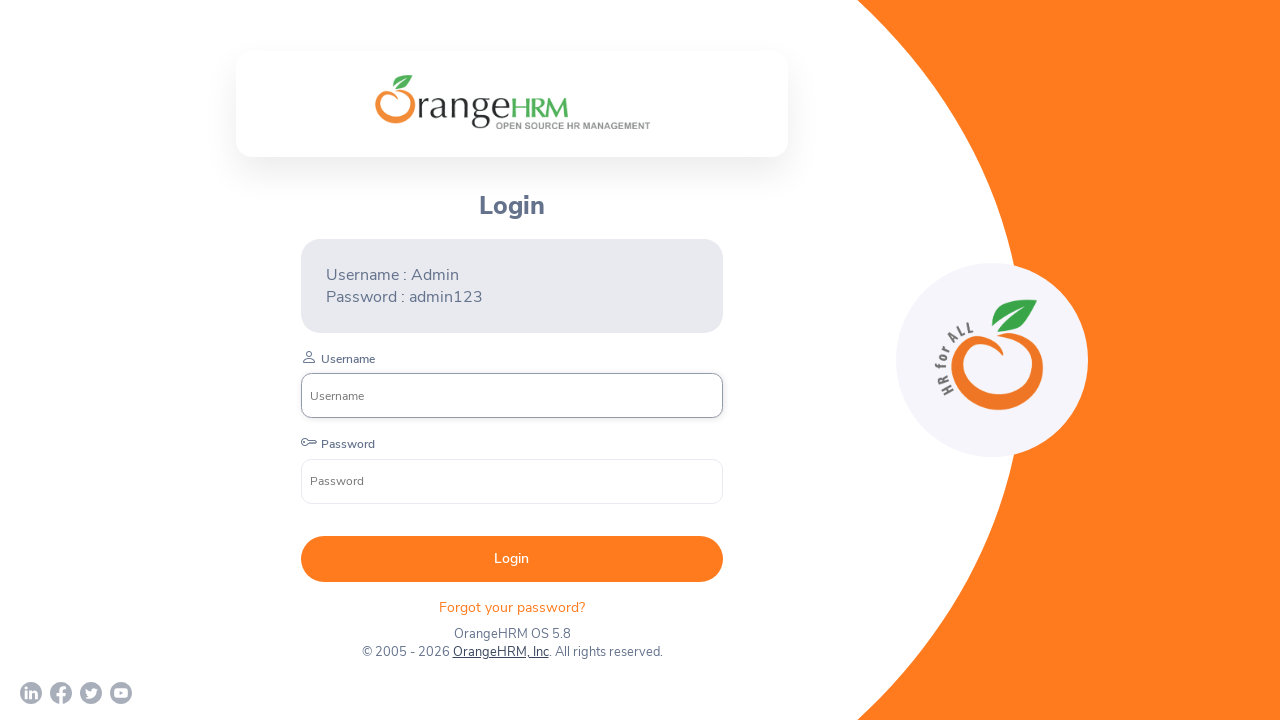

Verified that current URL contains OrangeHRM domain
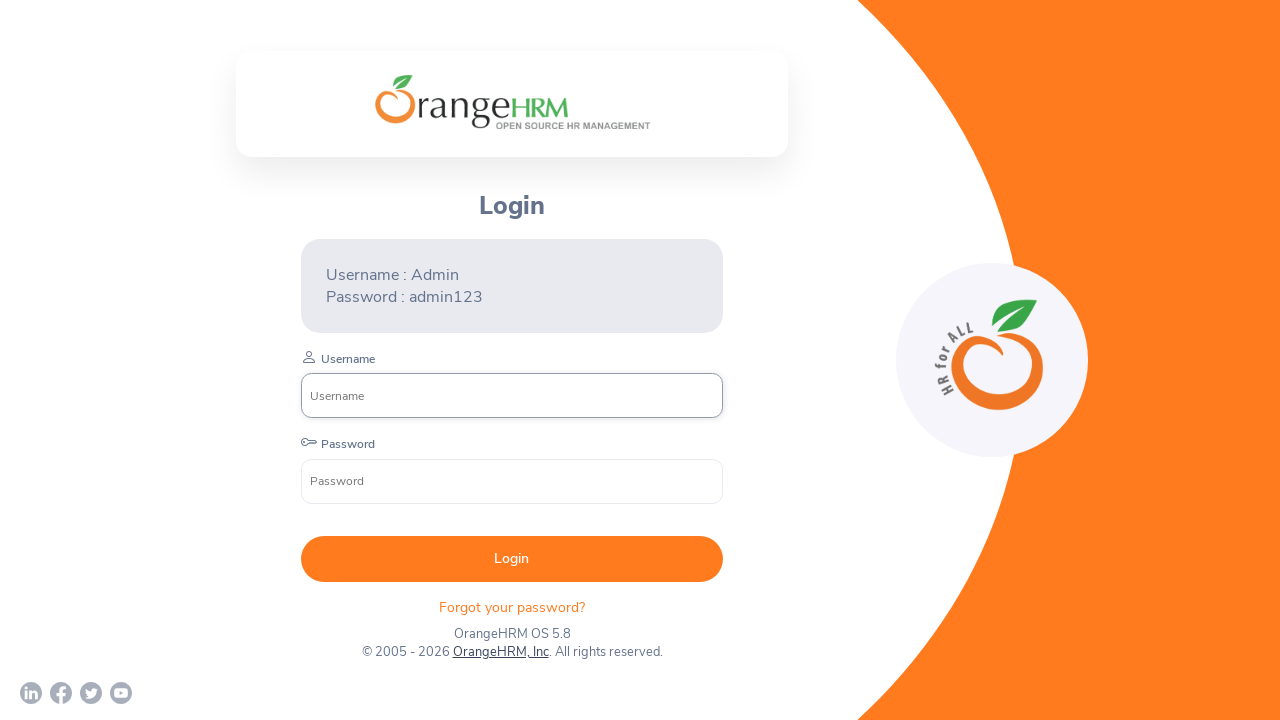

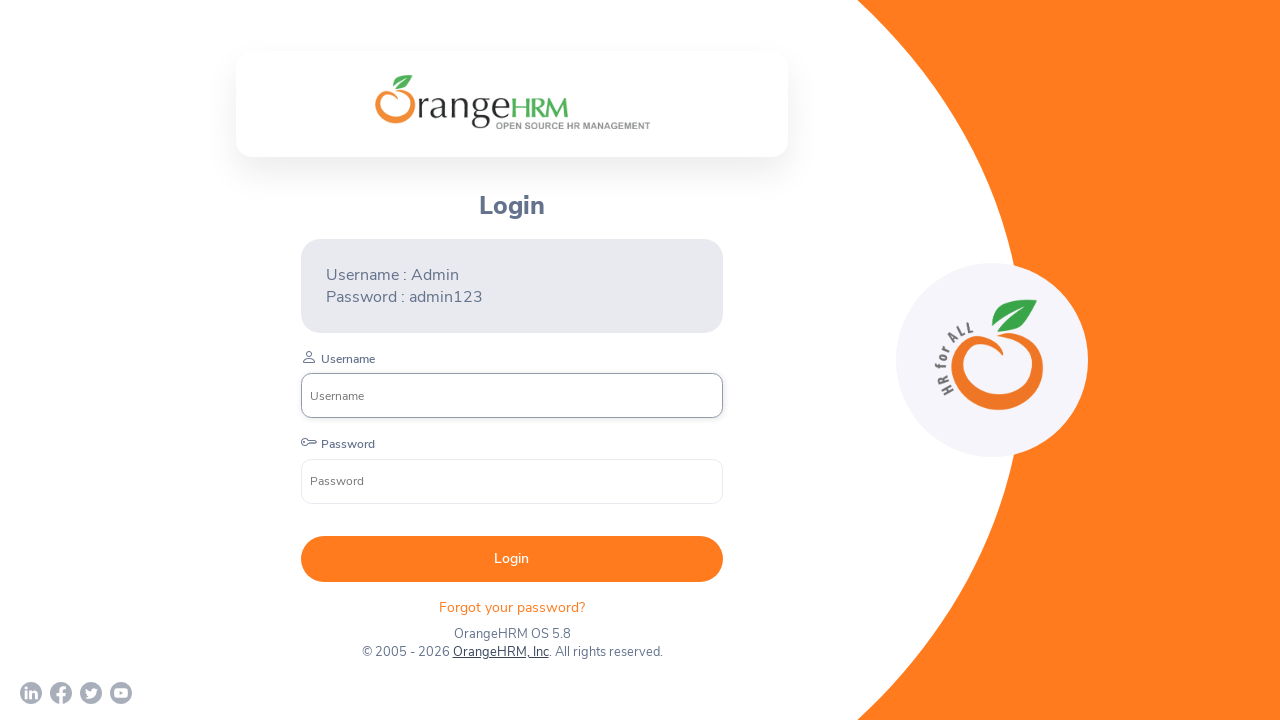